Opens the sign-in page and validates that the login submit button is displayed

Starting URL: https://test.my-fork.com/

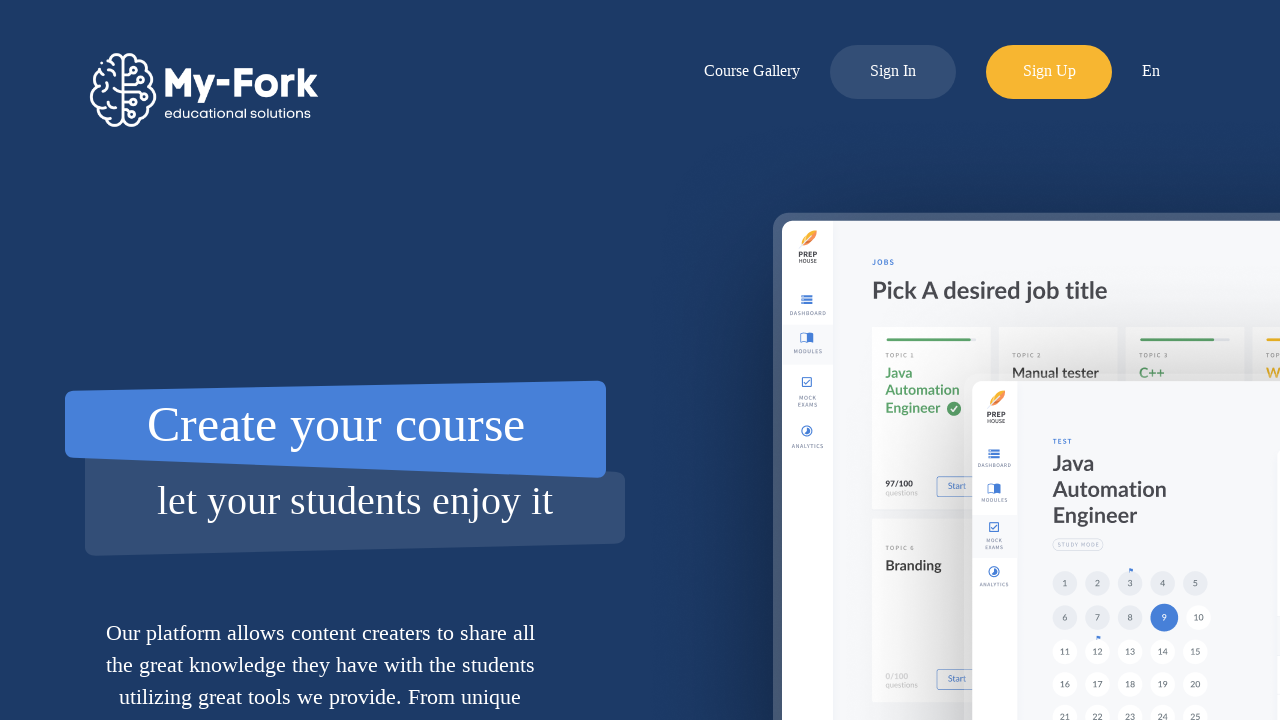

Navigated to sign-in page at https://test.my-fork.com/
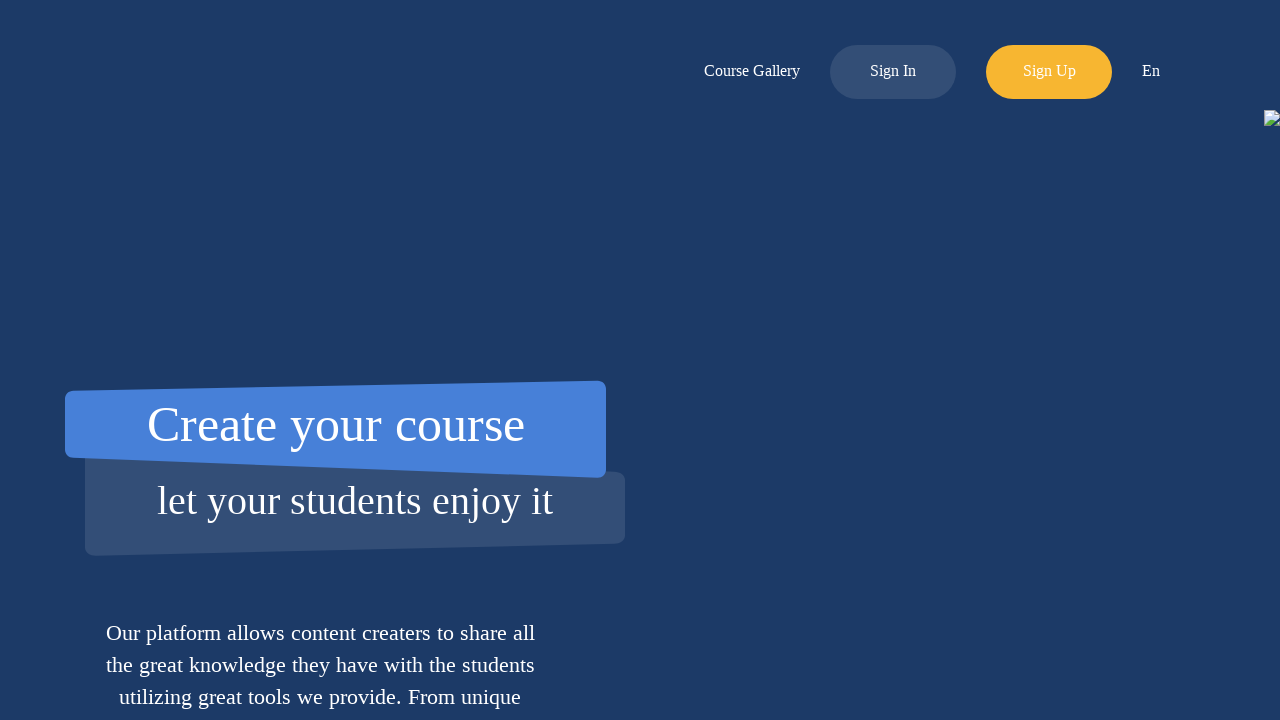

Clicked log-in button to open sign-in page at (893, 62) on #log-in-button
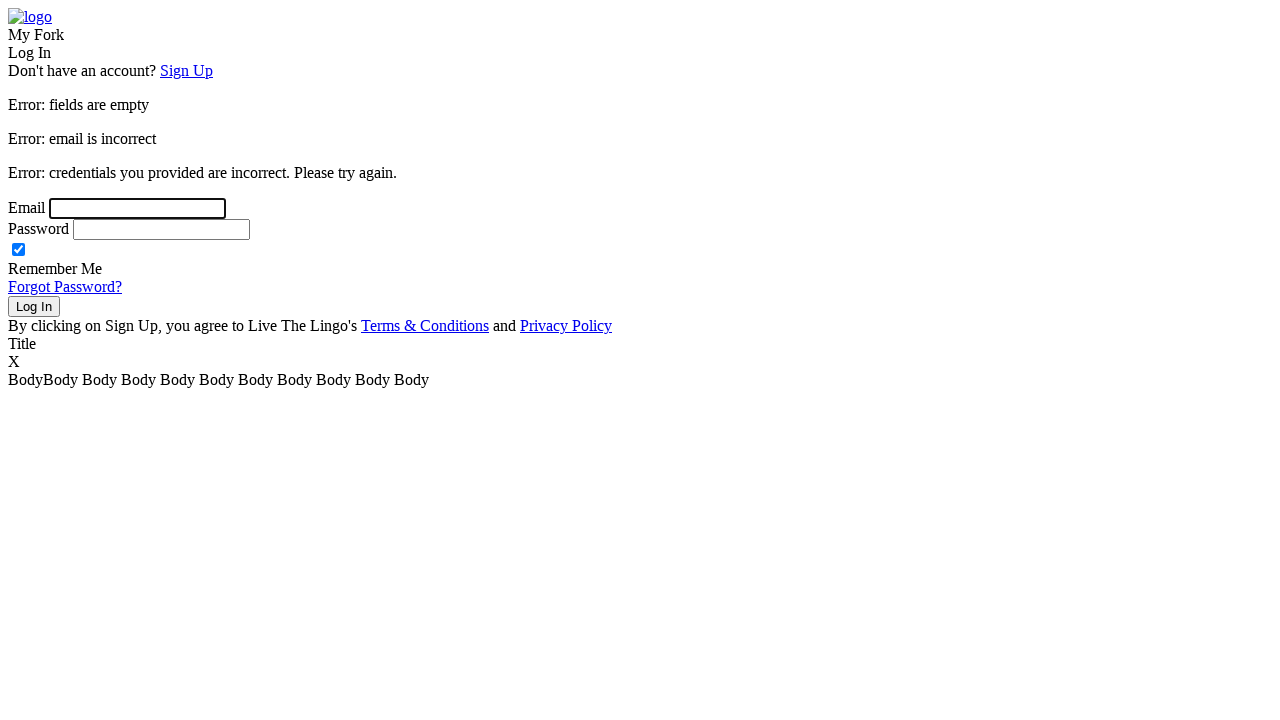

Login submit button is now visible on the page
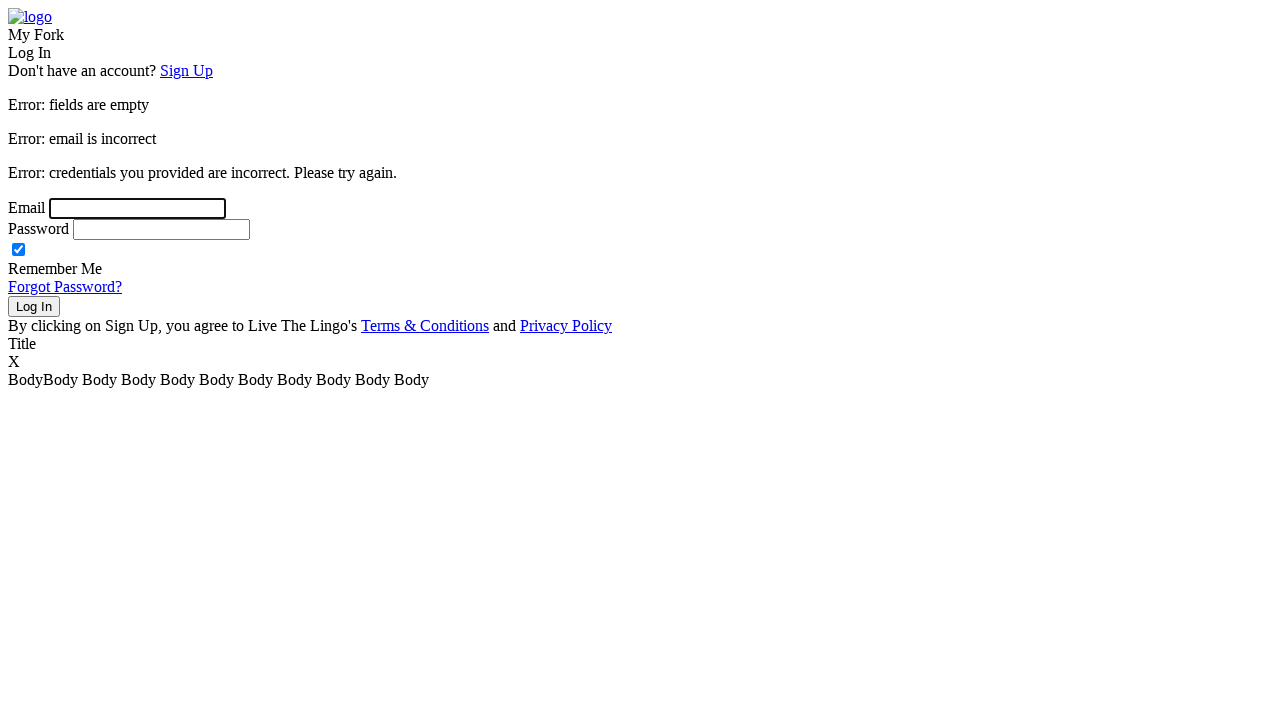

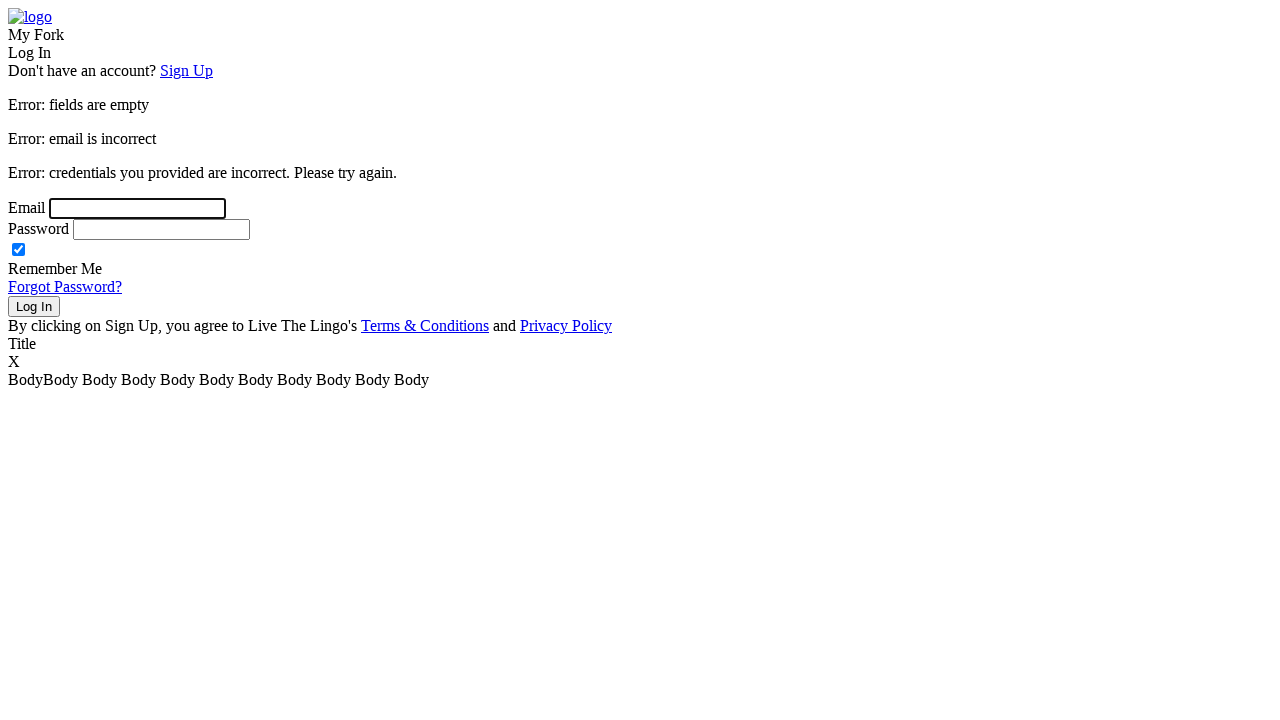